Tests the add element button functionality by verifying button status and clicking it multiple times to add elements

Starting URL: http://the-internet.herokuapp.com/add_remove_elements/

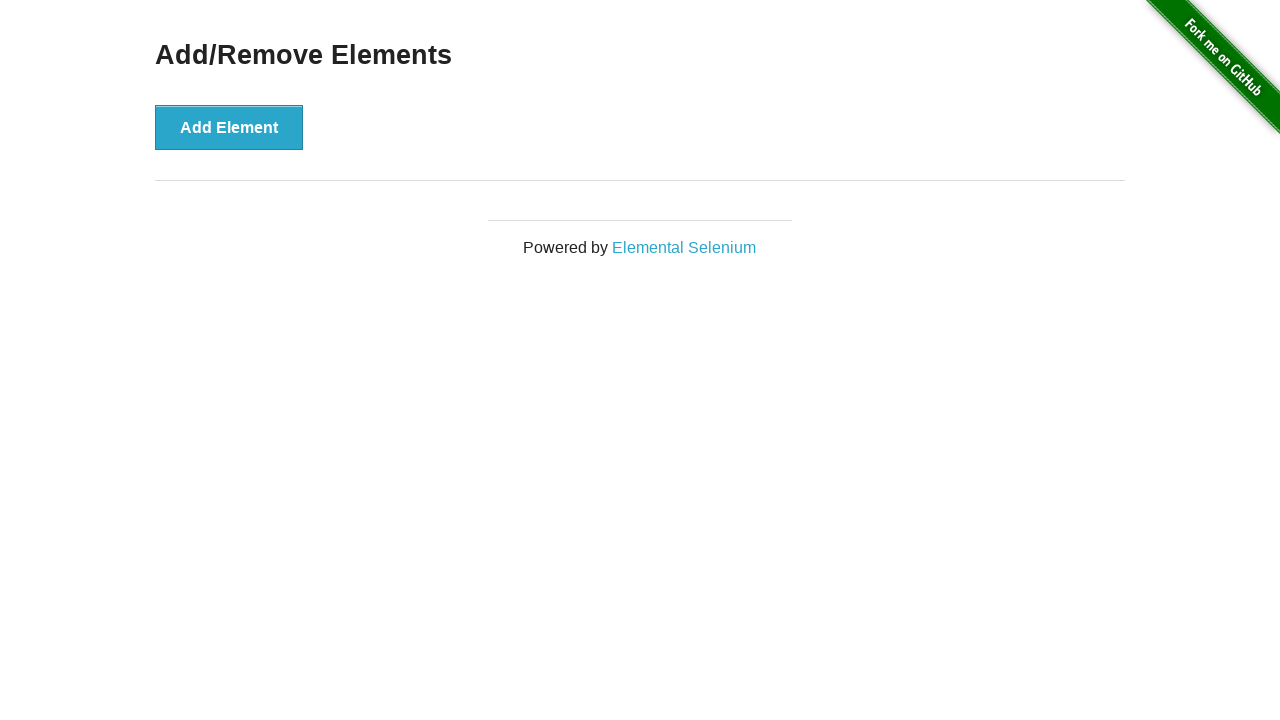

Located the Add Element button
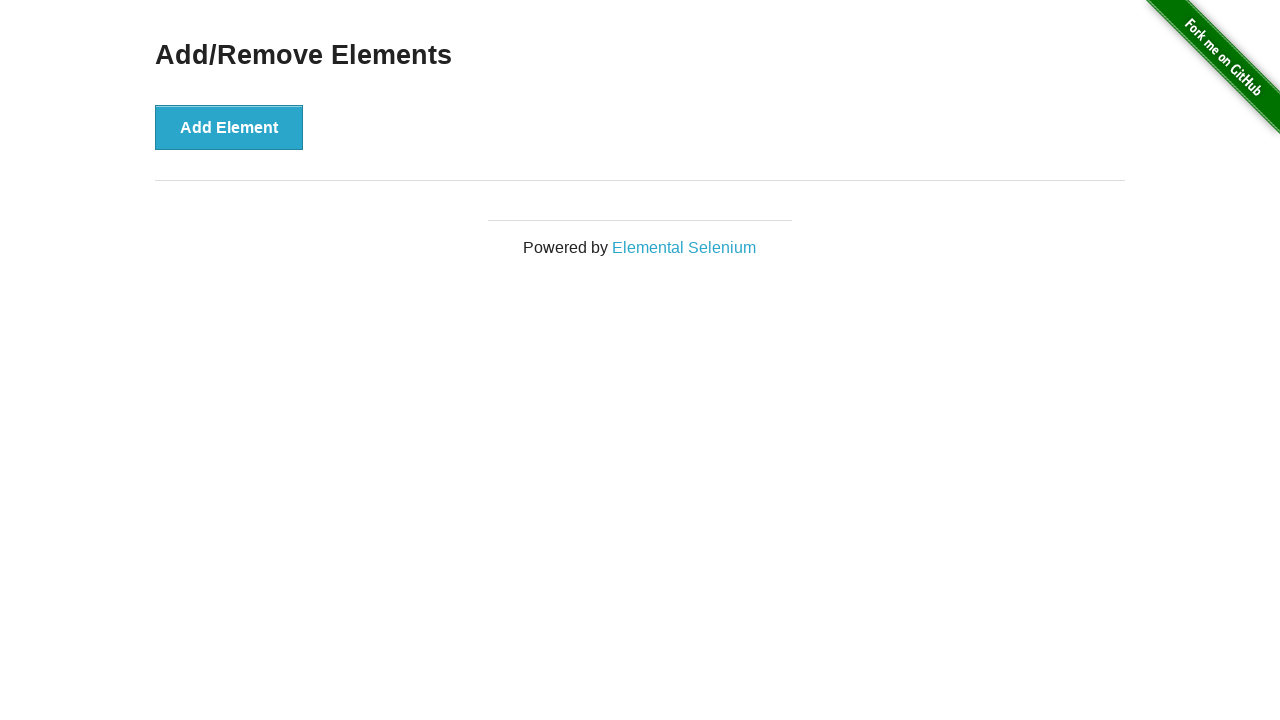

Verified Add Element button is visible
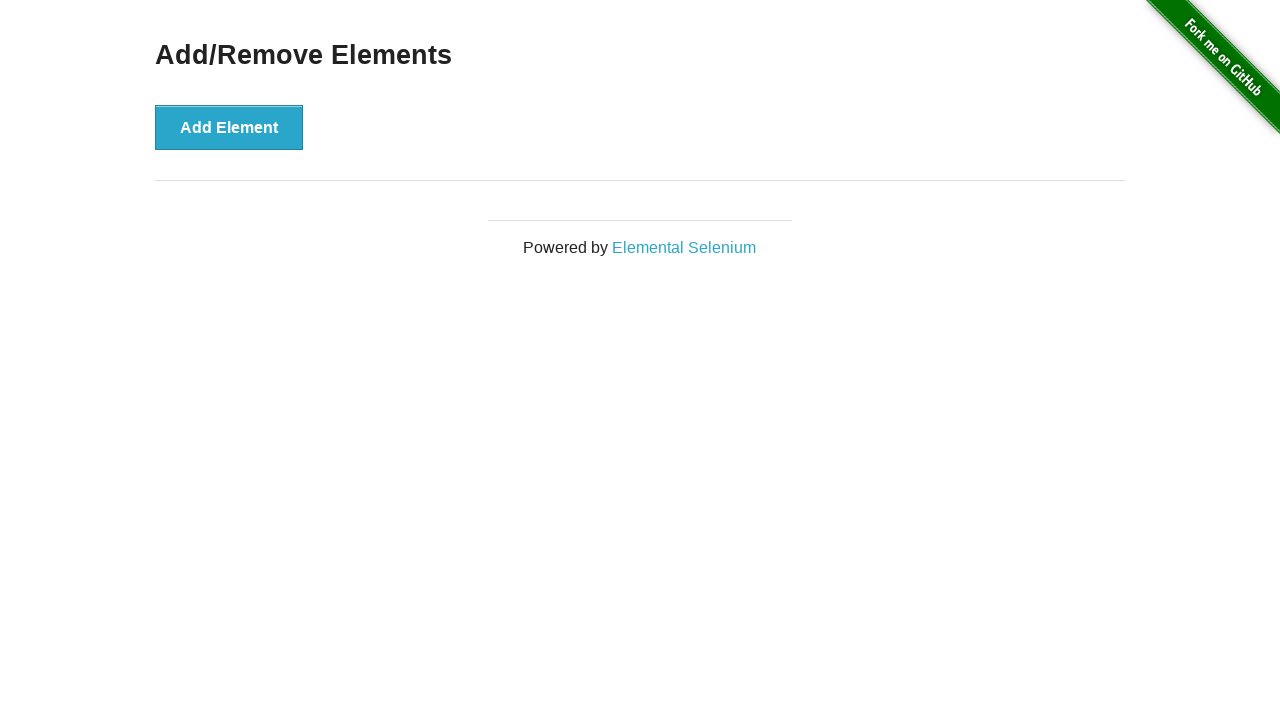

Verified Add Element button is enabled
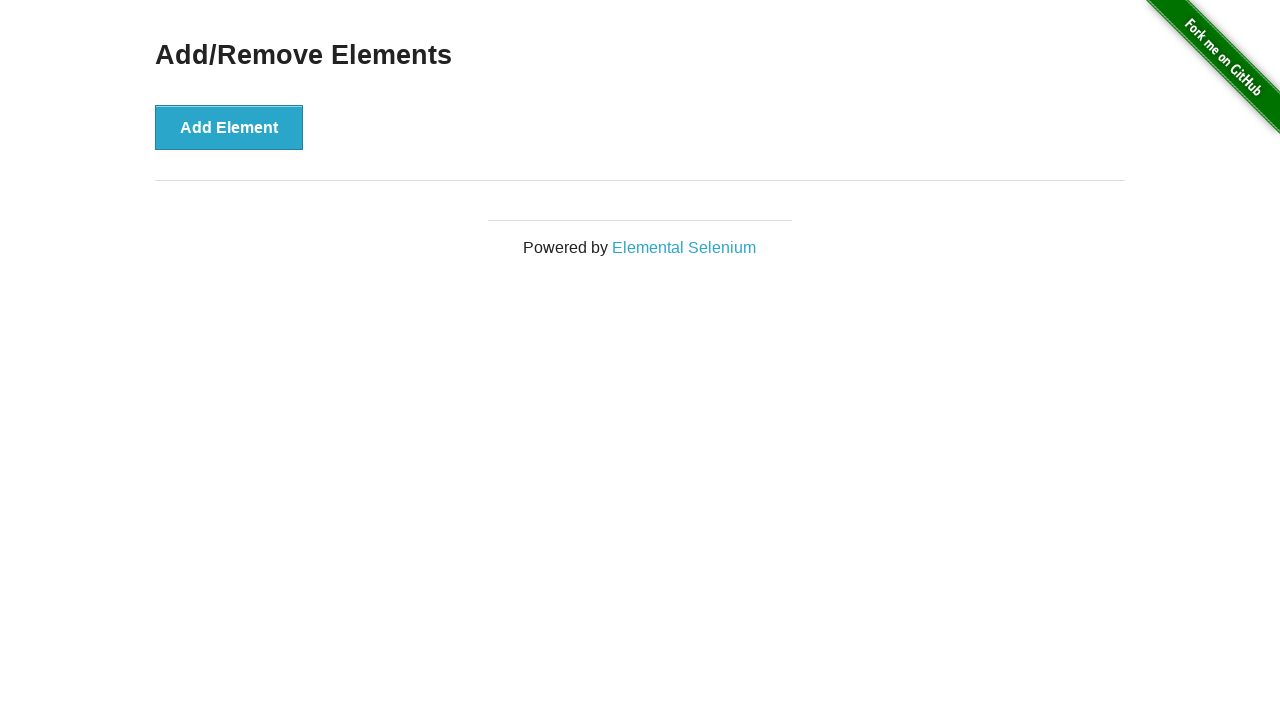

Clicked Add Element button (iteration 1/11) at (229, 127) on xpath=//button[text()='Add Element']
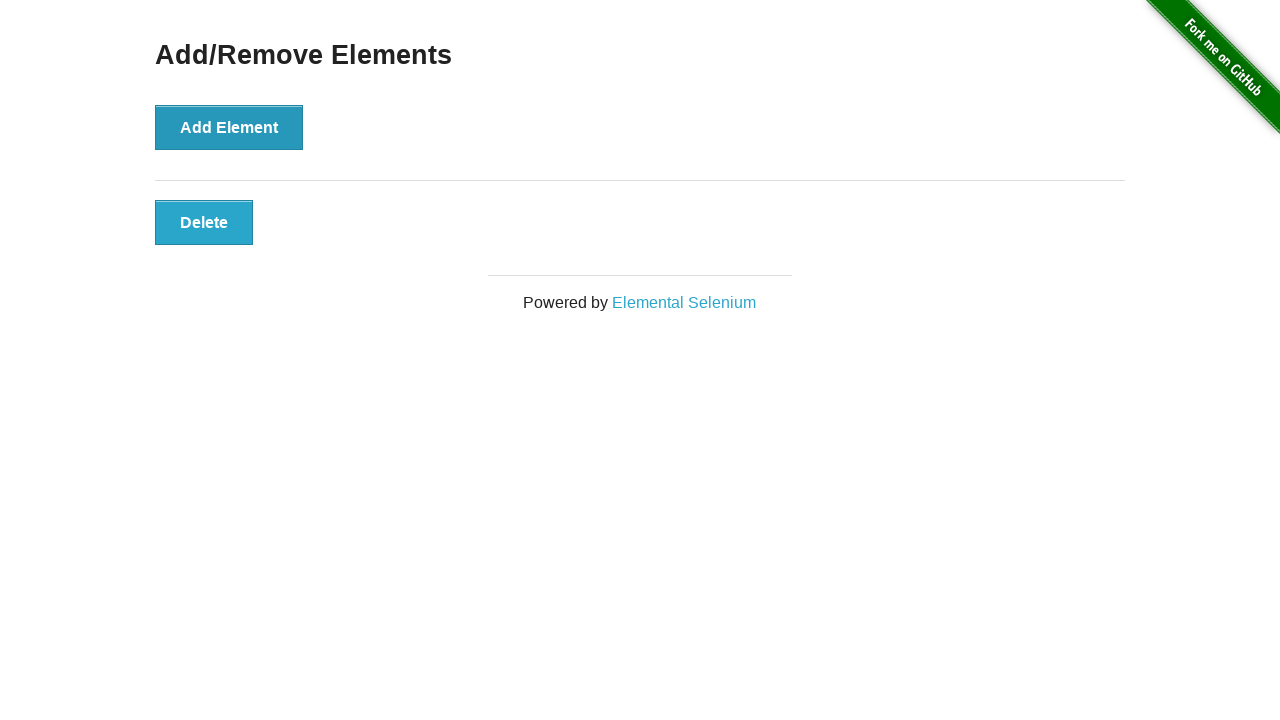

Clicked Add Element button (iteration 2/11) at (229, 127) on xpath=//button[text()='Add Element']
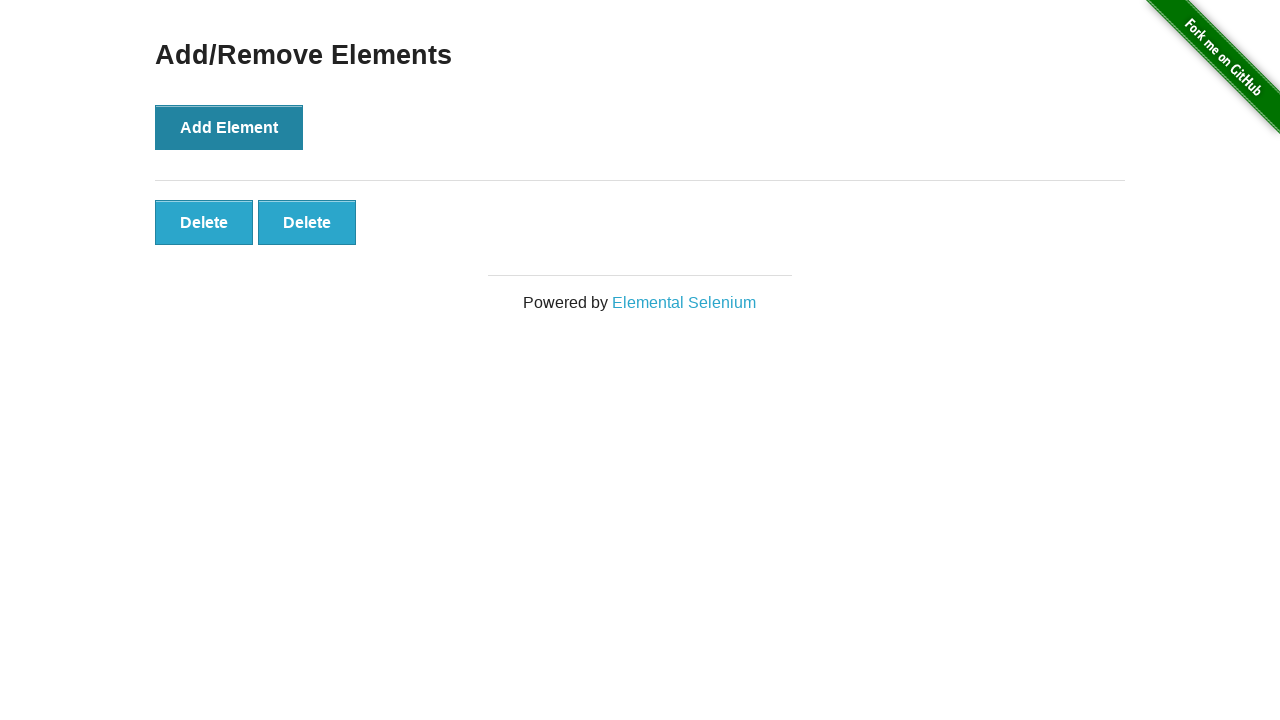

Clicked Add Element button (iteration 3/11) at (229, 127) on xpath=//button[text()='Add Element']
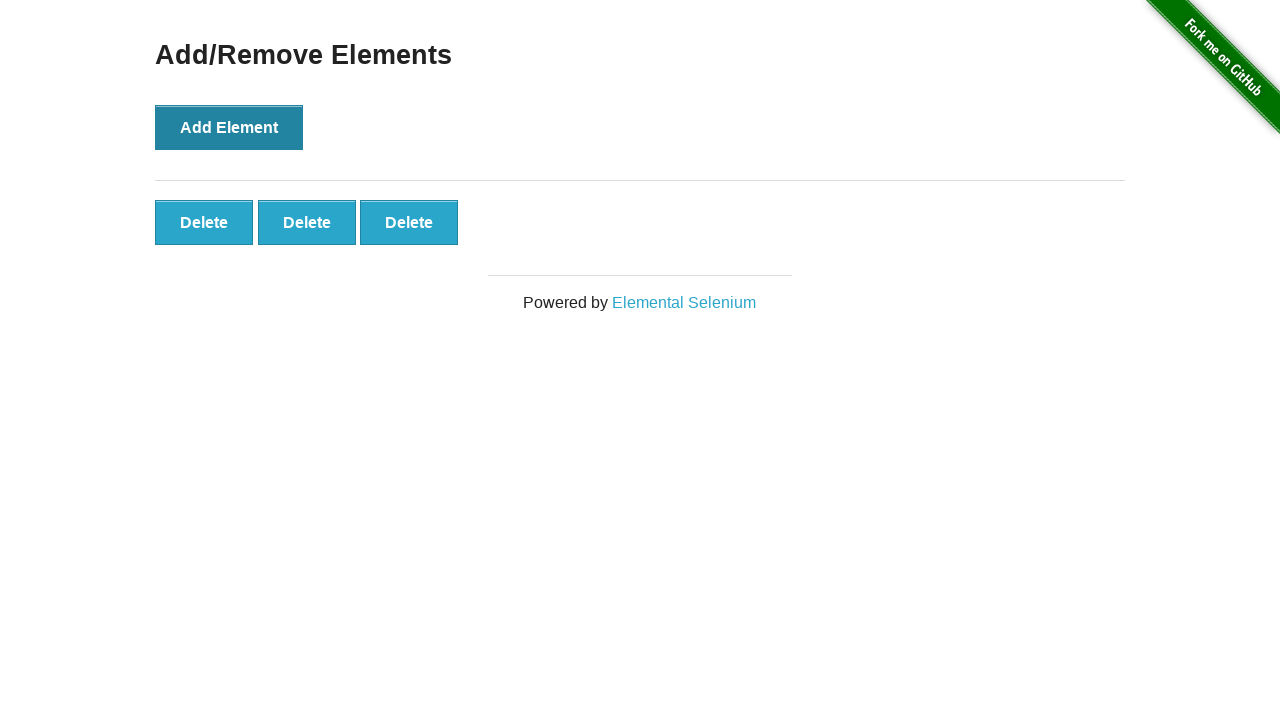

Clicked Add Element button (iteration 4/11) at (229, 127) on xpath=//button[text()='Add Element']
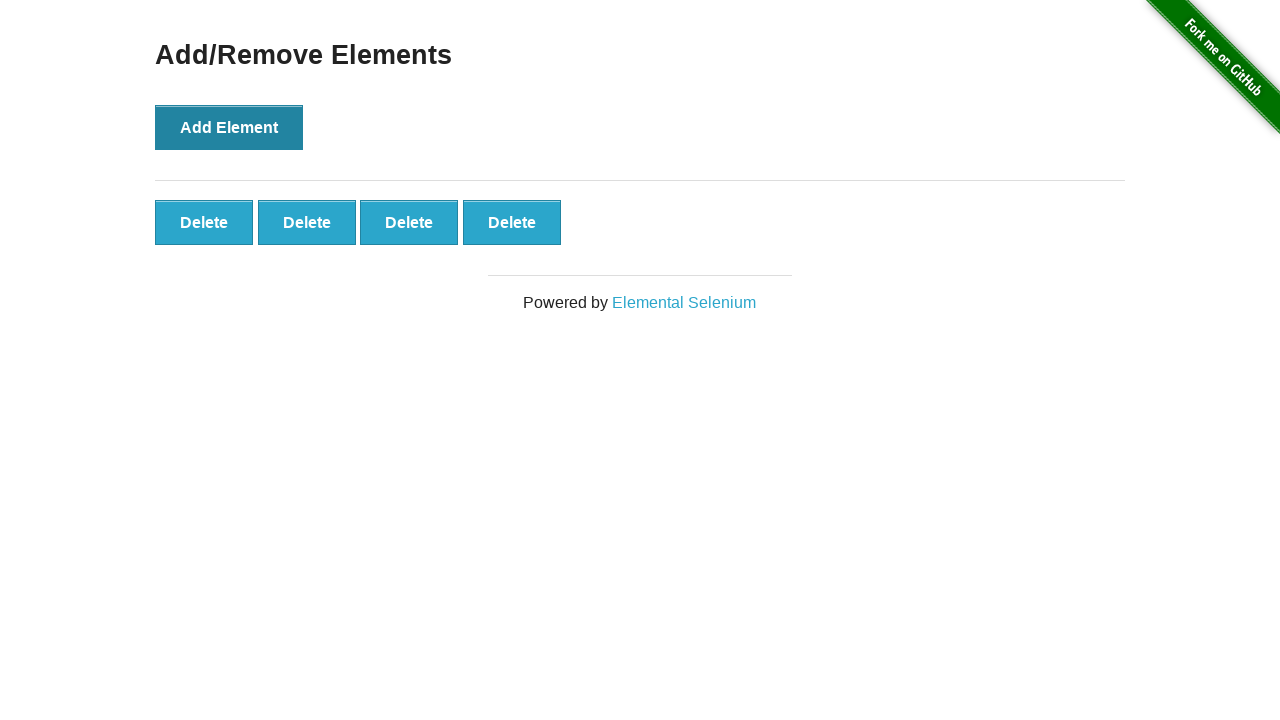

Clicked Add Element button (iteration 5/11) at (229, 127) on xpath=//button[text()='Add Element']
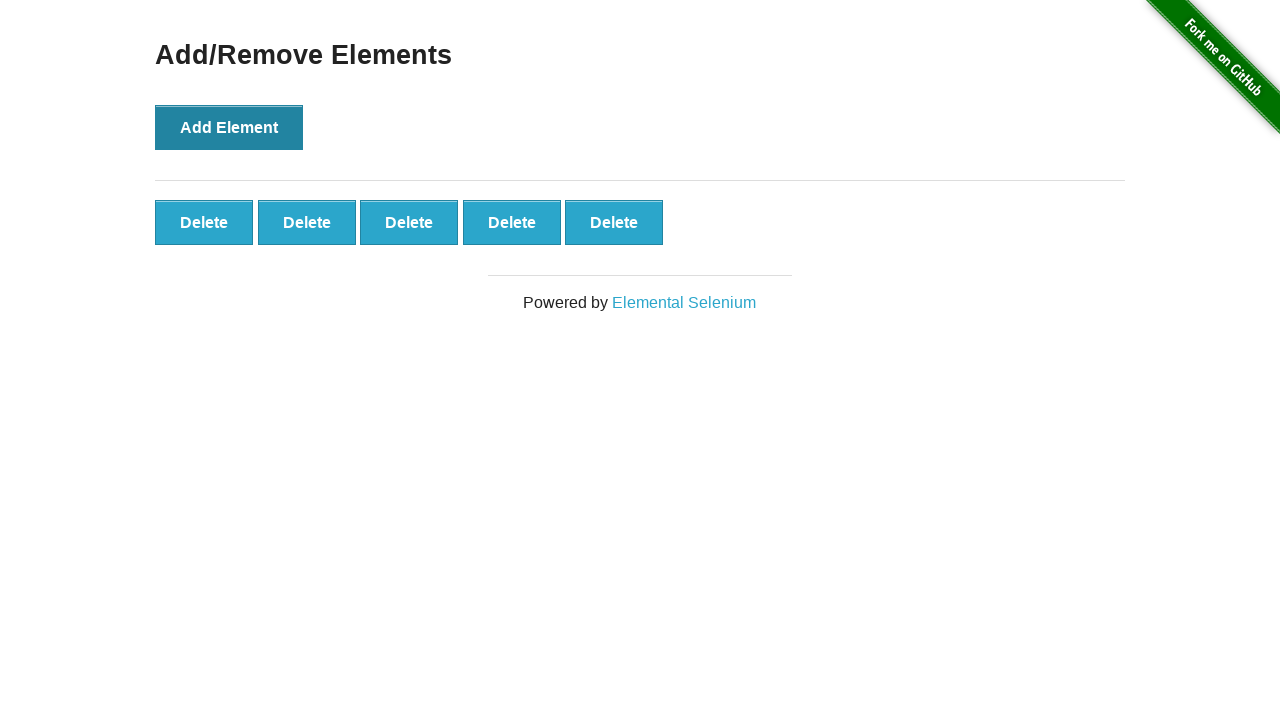

Clicked Add Element button (iteration 6/11) at (229, 127) on xpath=//button[text()='Add Element']
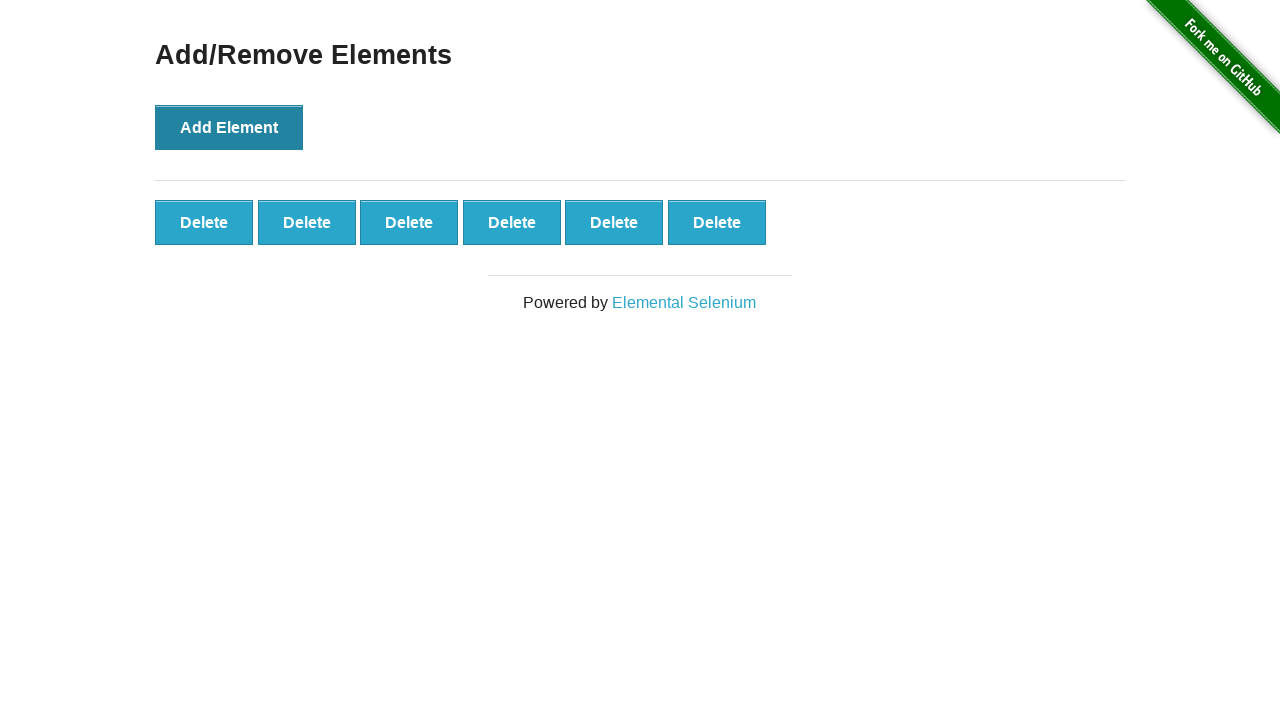

Clicked Add Element button (iteration 7/11) at (229, 127) on xpath=//button[text()='Add Element']
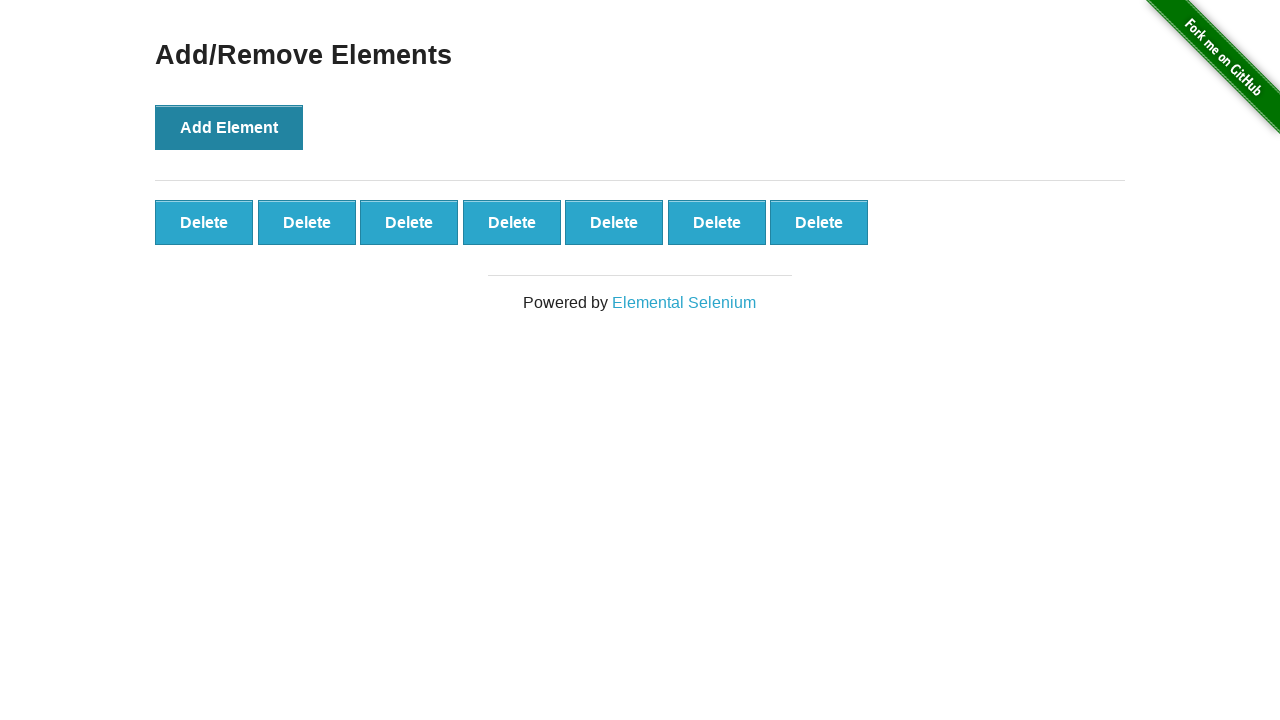

Clicked Add Element button (iteration 8/11) at (229, 127) on xpath=//button[text()='Add Element']
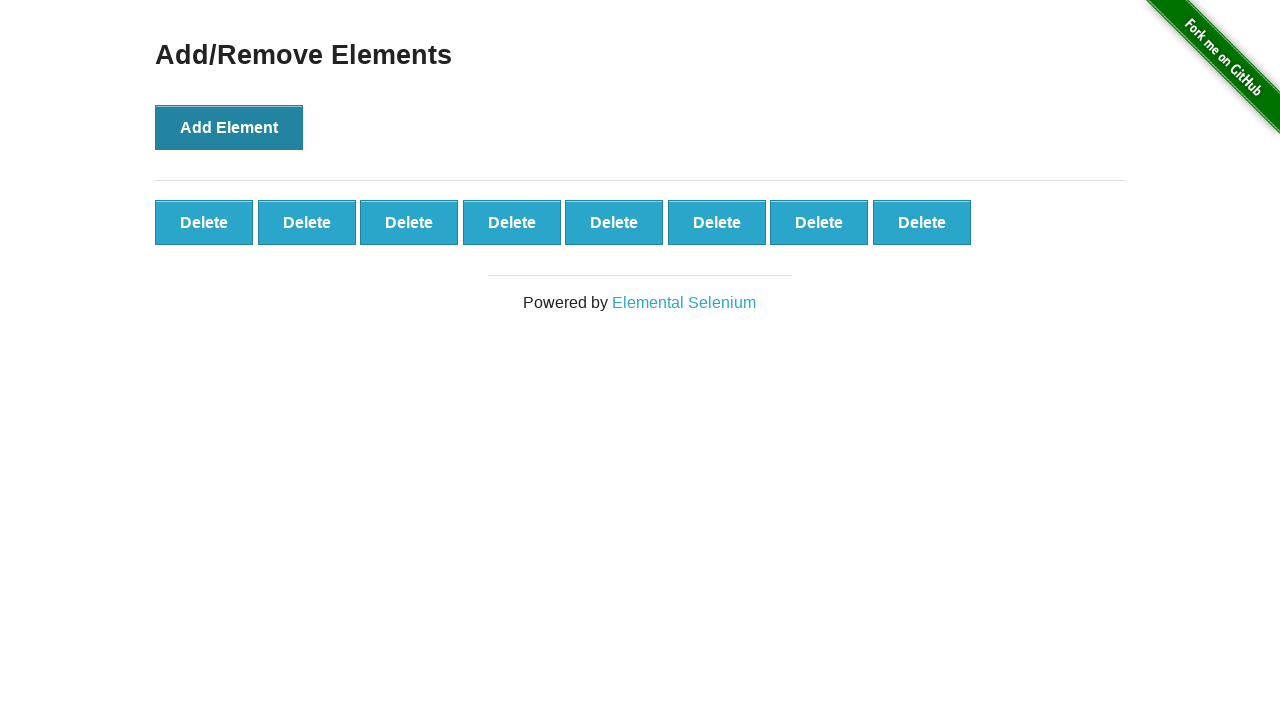

Clicked Add Element button (iteration 9/11) at (229, 127) on xpath=//button[text()='Add Element']
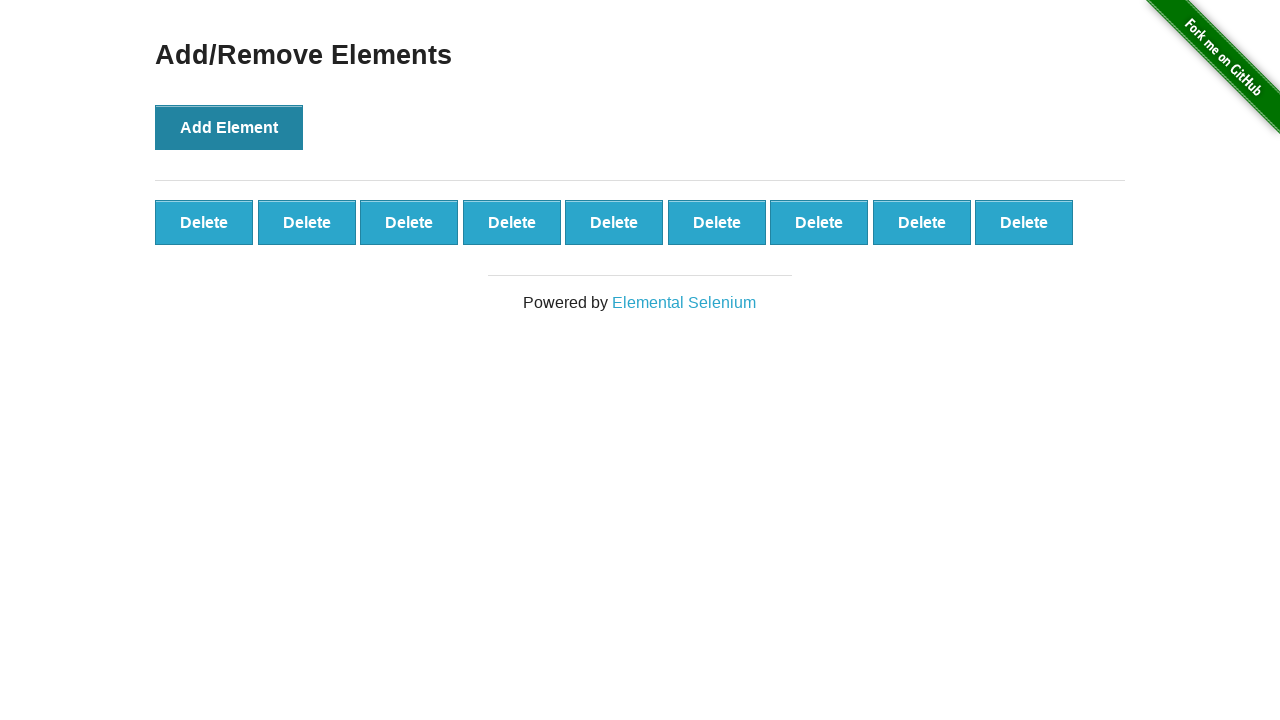

Clicked Add Element button (iteration 10/11) at (229, 127) on xpath=//button[text()='Add Element']
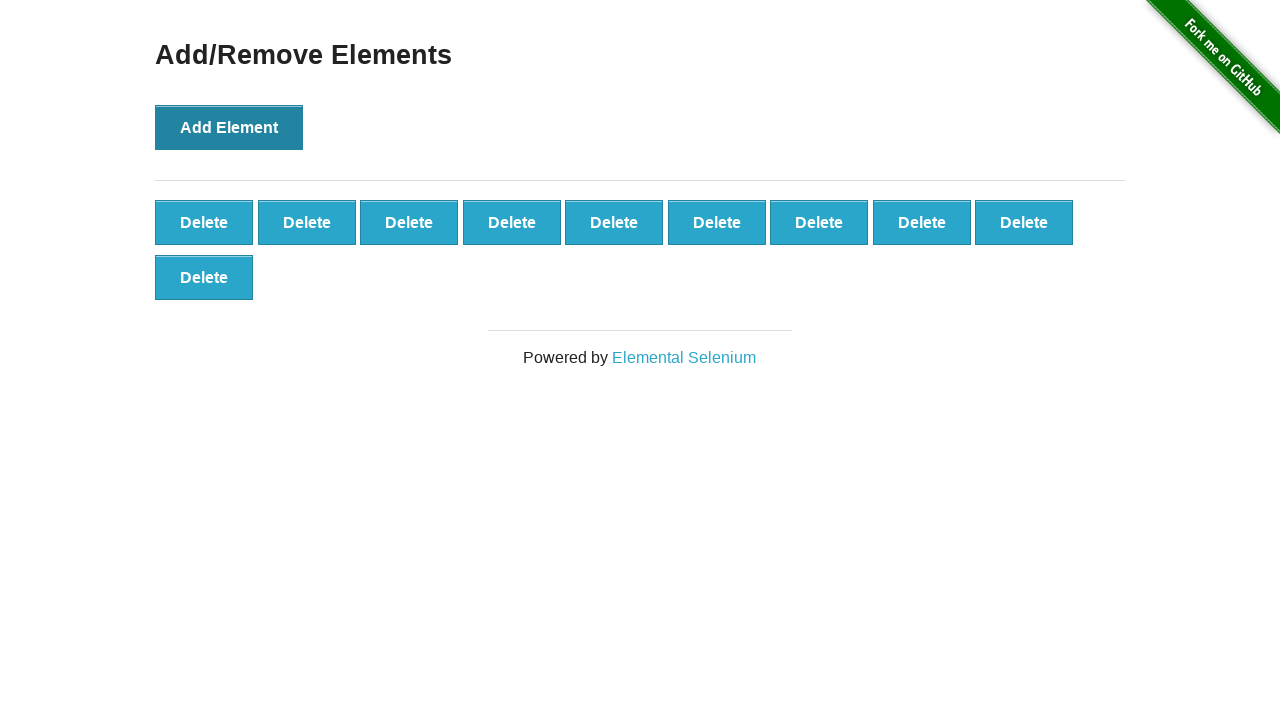

Clicked Add Element button (iteration 11/11) at (229, 127) on xpath=//button[text()='Add Element']
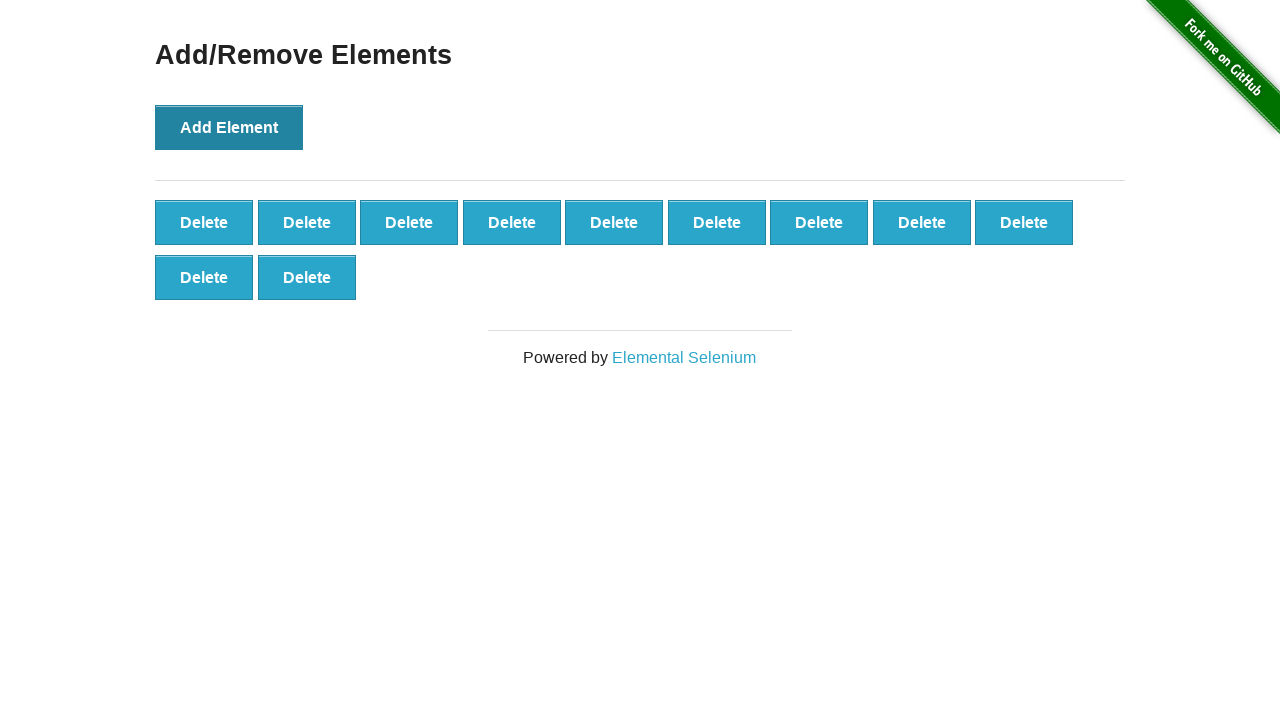

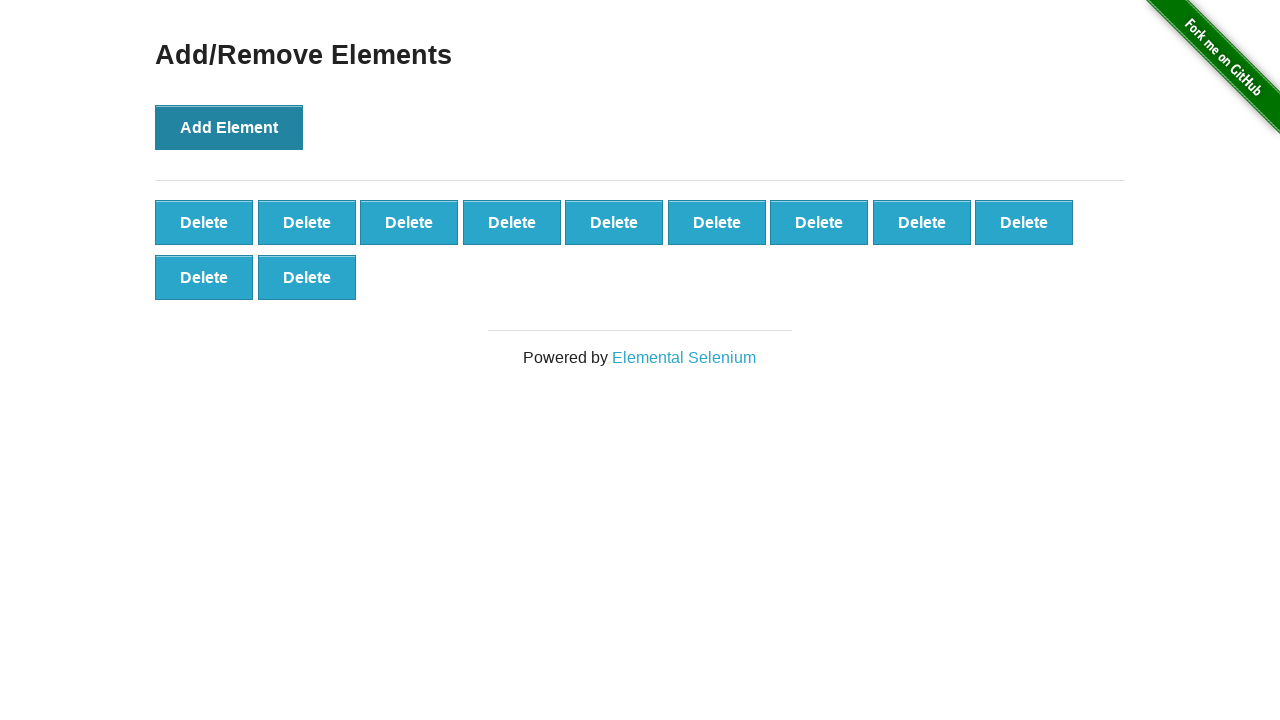